Tests typing secure/masked text in the search box

Starting URL: https://duckduckgo.com/

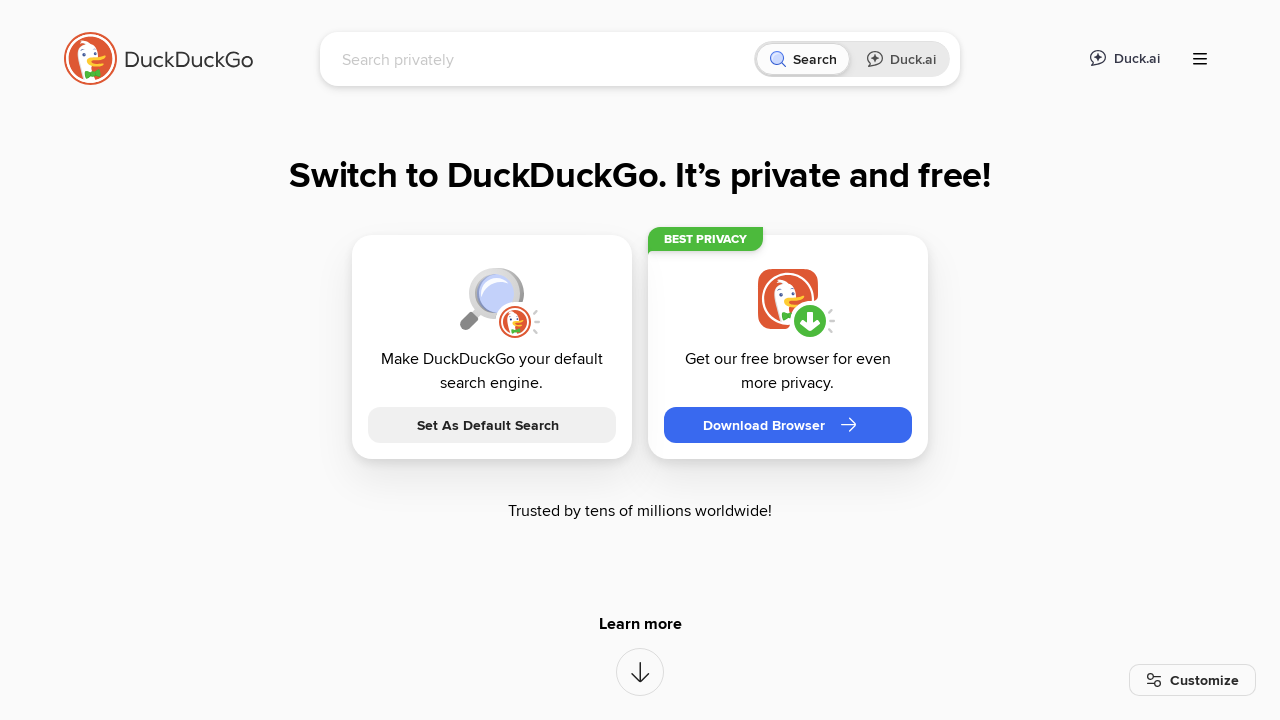

Filled search box with secure text 'secureText' on #searchbox_input
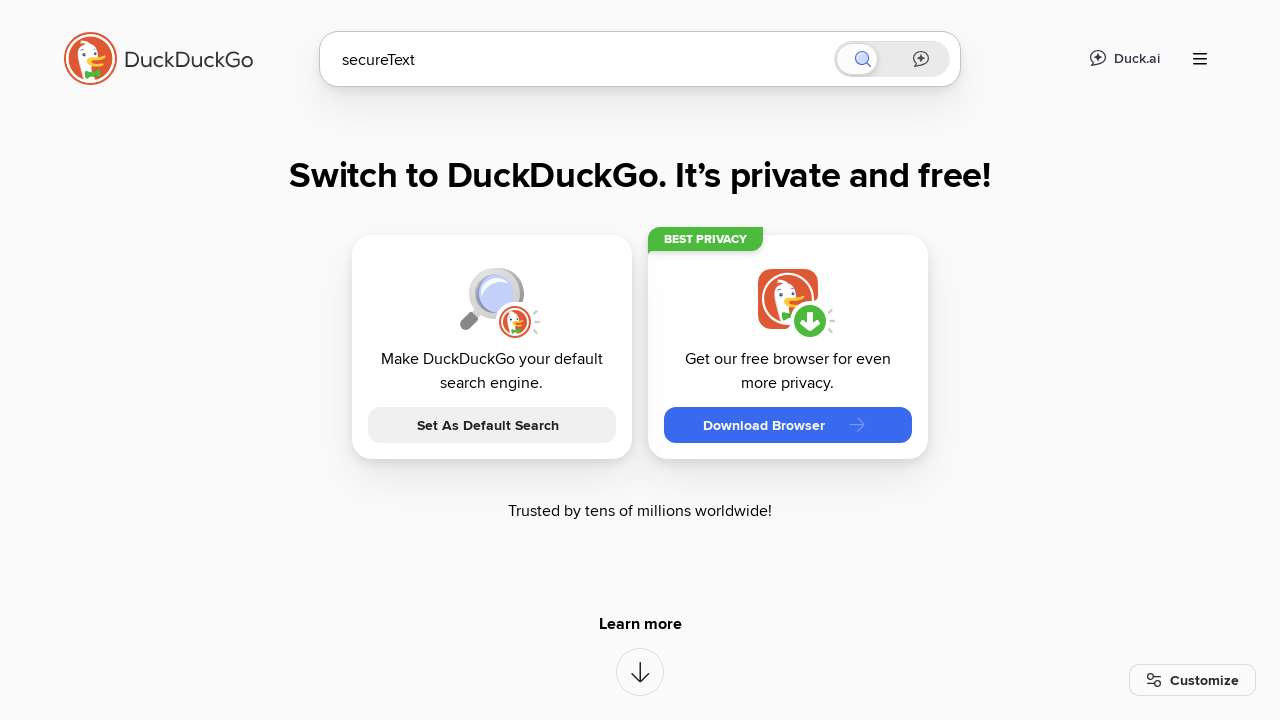

Retrieved input value from search box
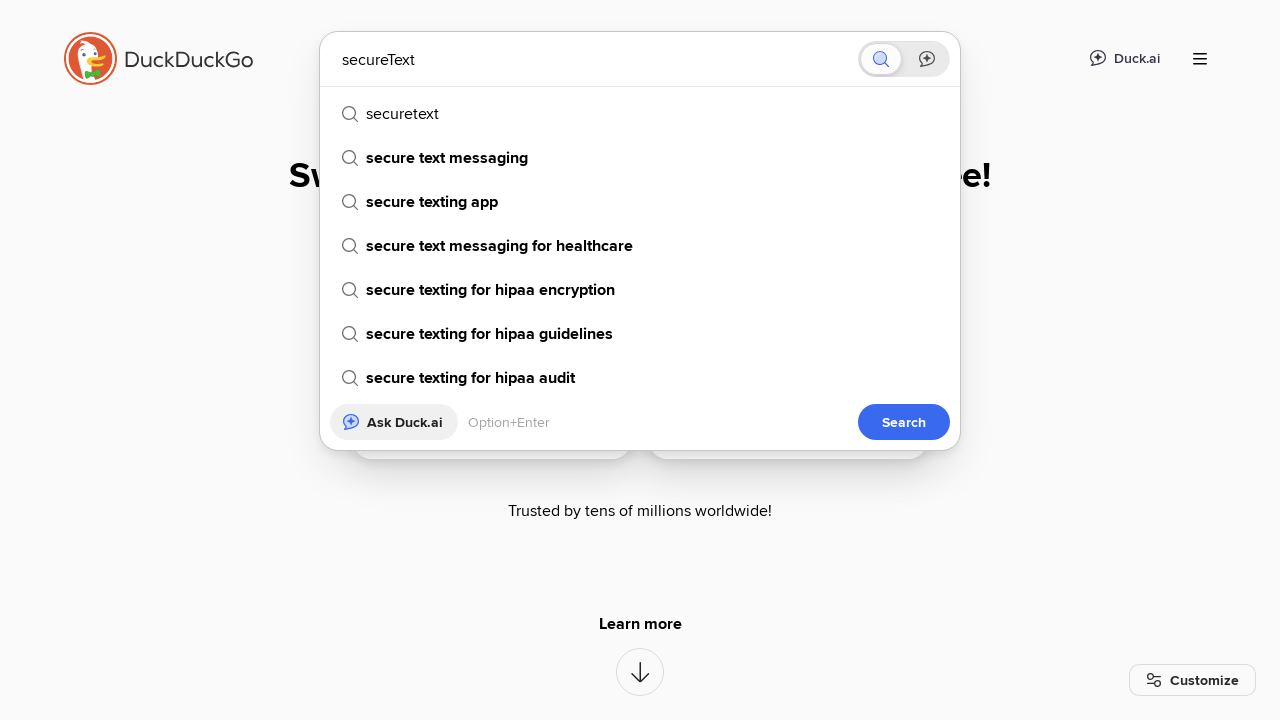

Assertion passed: secure text 'secureText' is present in search box
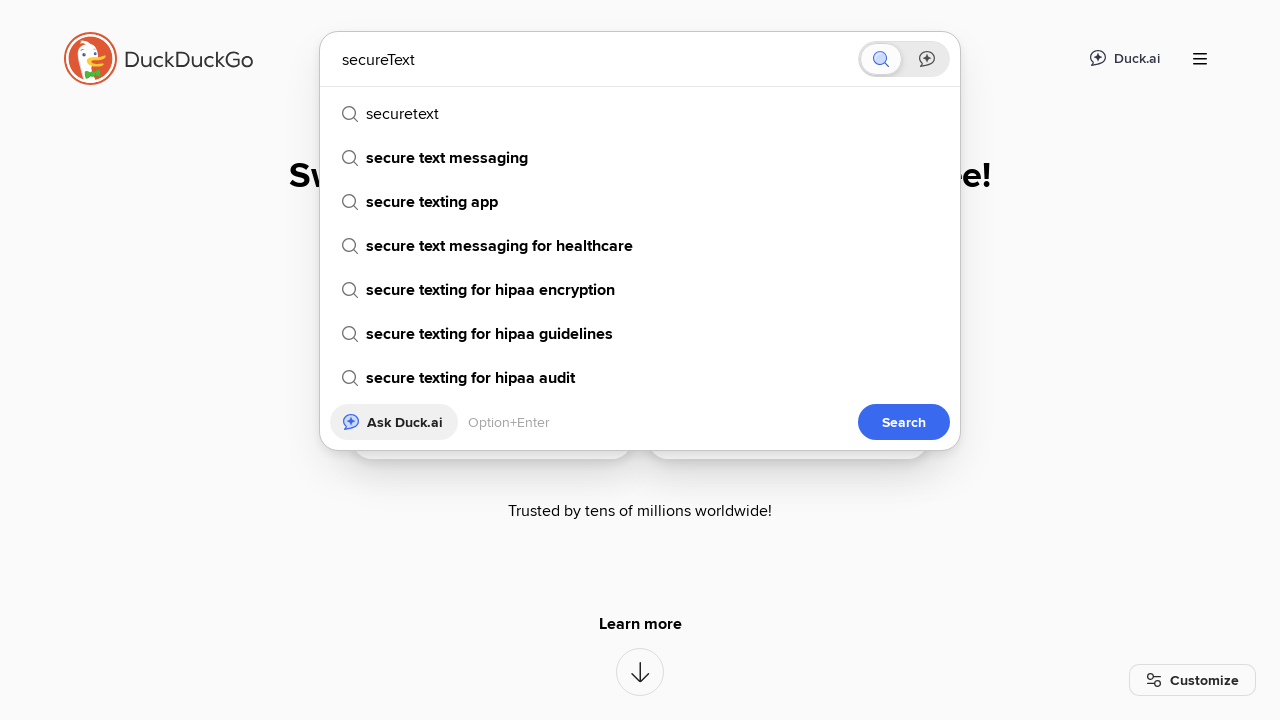

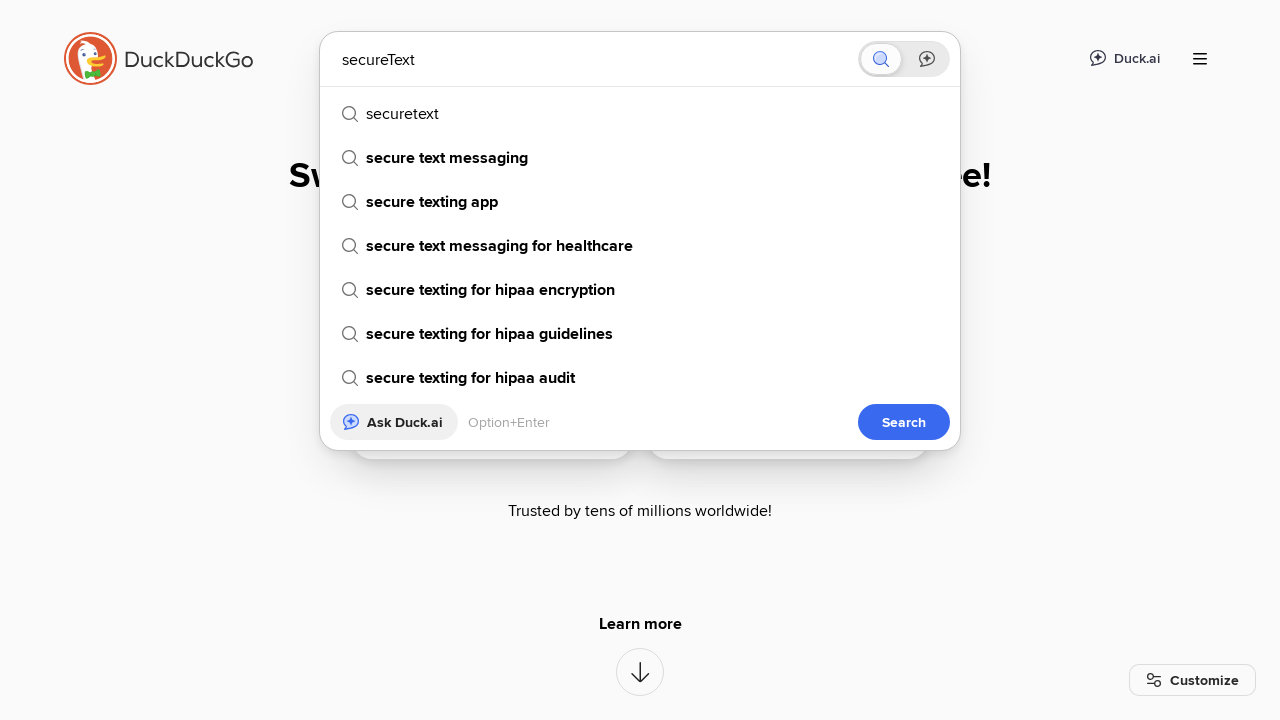